Tests a registration form by filling out multiple fields including text inputs, radio buttons, checkboxes, dropdowns, and textareas

Starting URL: http://qa.todorowww.net/register

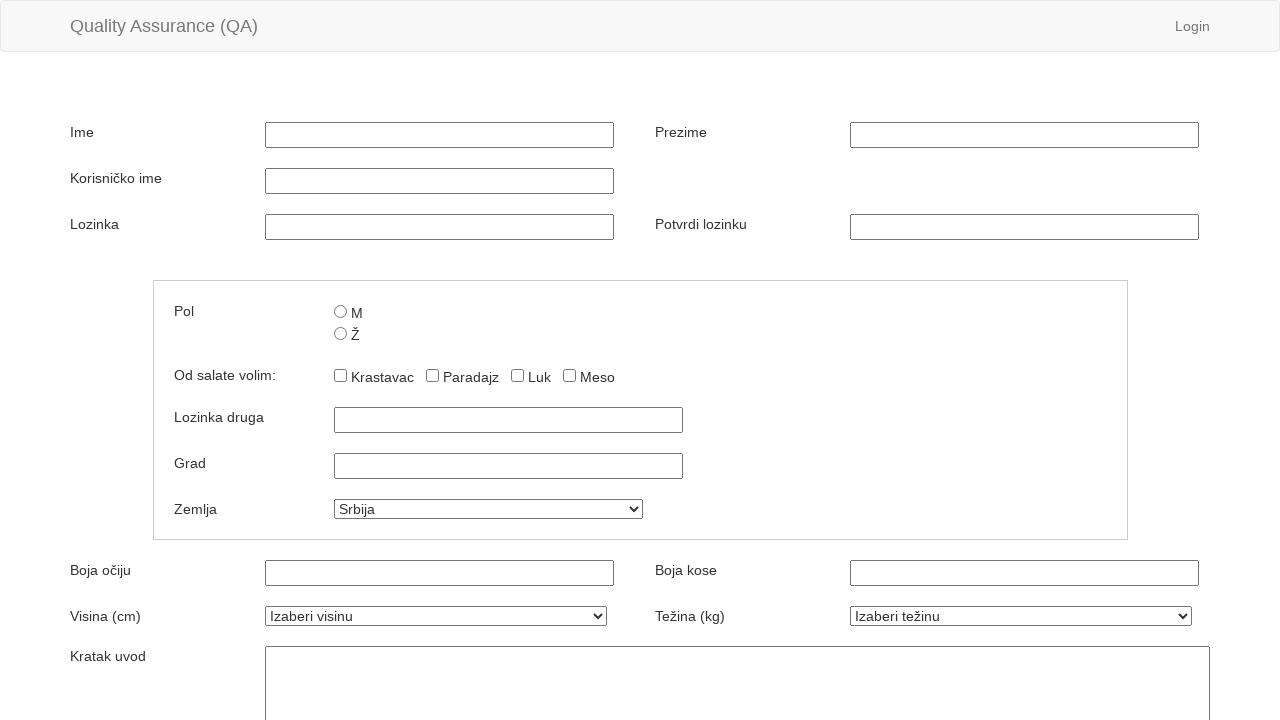

Filled first name field with 'Milovan' on //input[@name='ime']
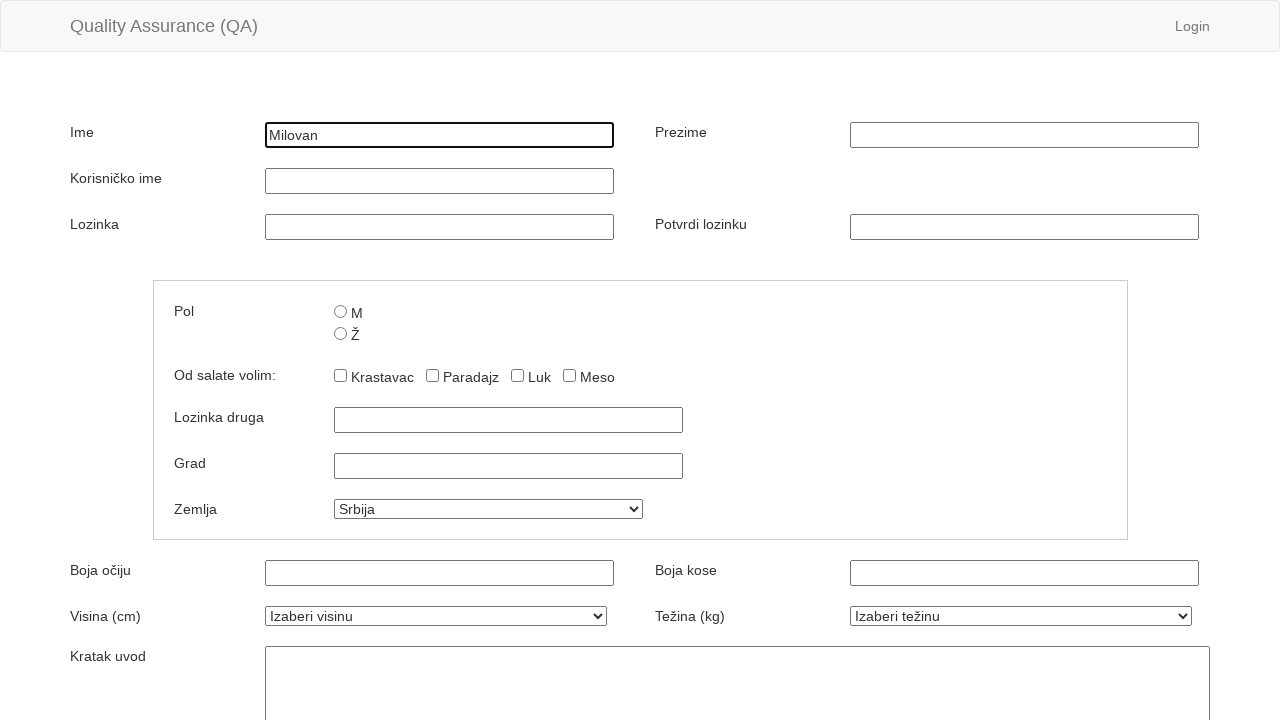

Filled last name field with 'Milovanovic' on //input[@name='prezime']
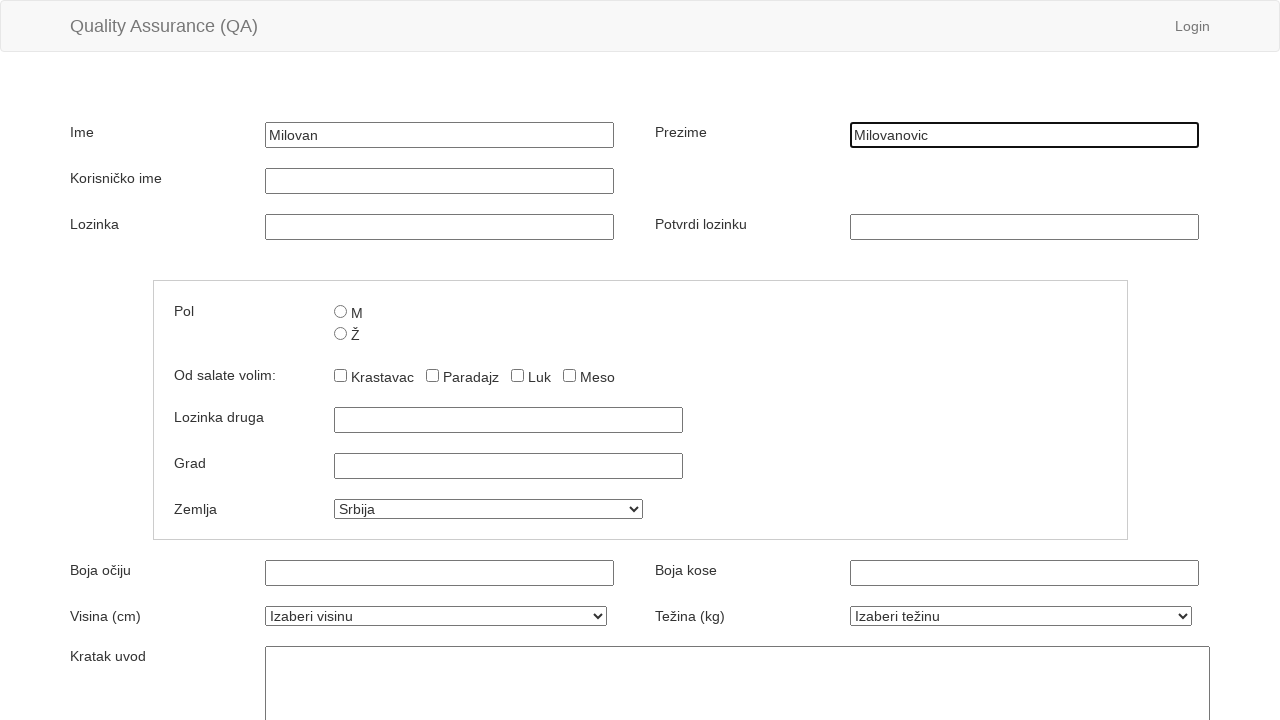

Filled username field with 'MMTuts2024' on //input[@name='korisnicko']
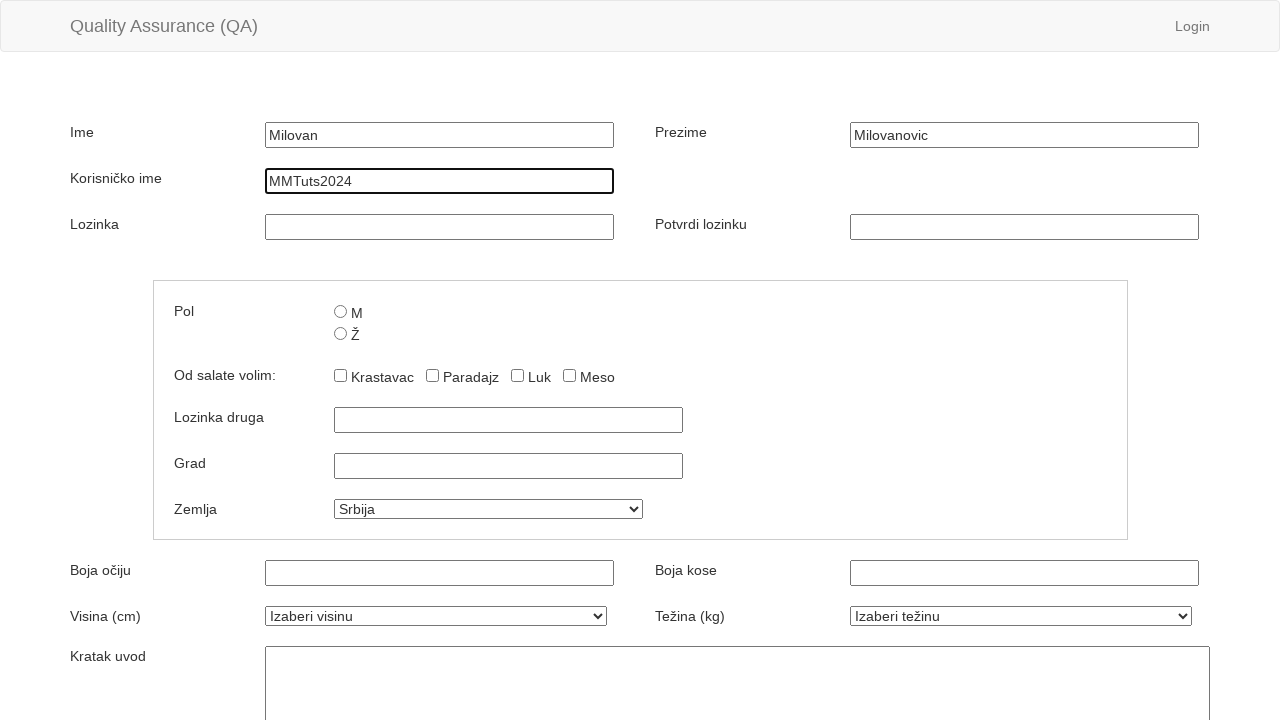

Filled password field with '12345' on #password
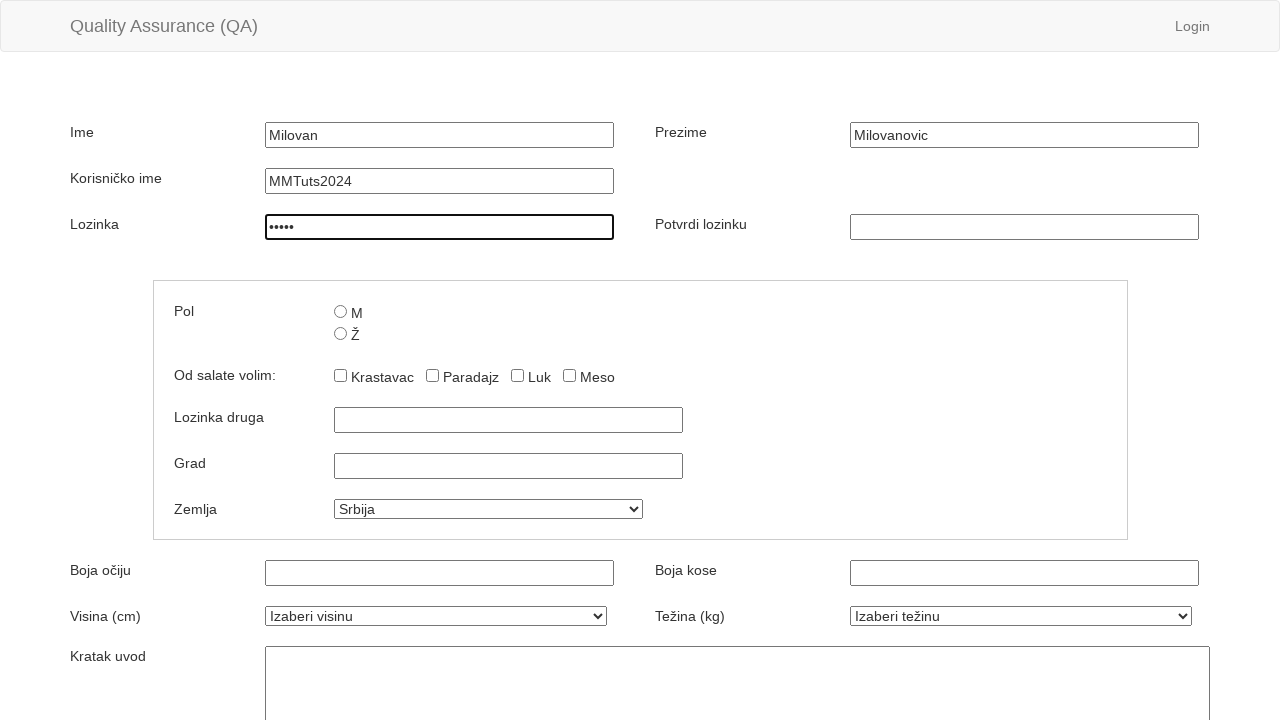

Filled password confirmation field with '12345' on #passwordAgain
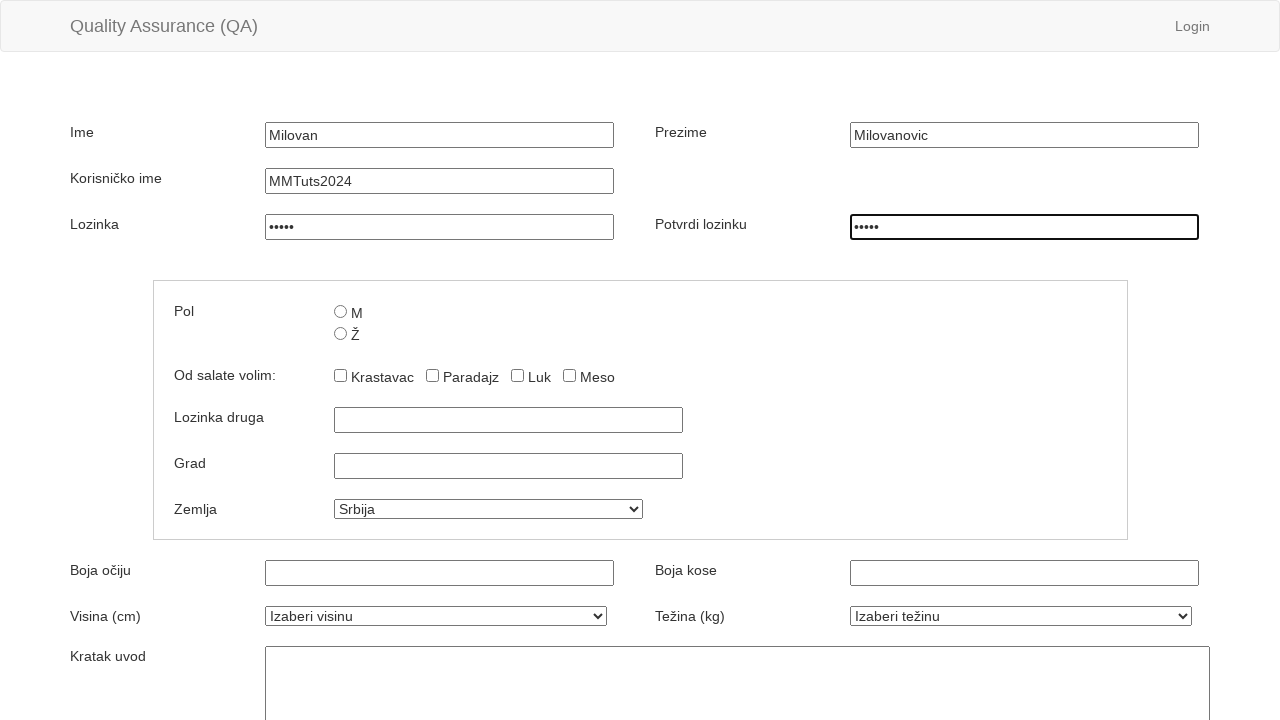

Selected male gender radio button at (340, 312) on xpath=//input[@id='pol_m']
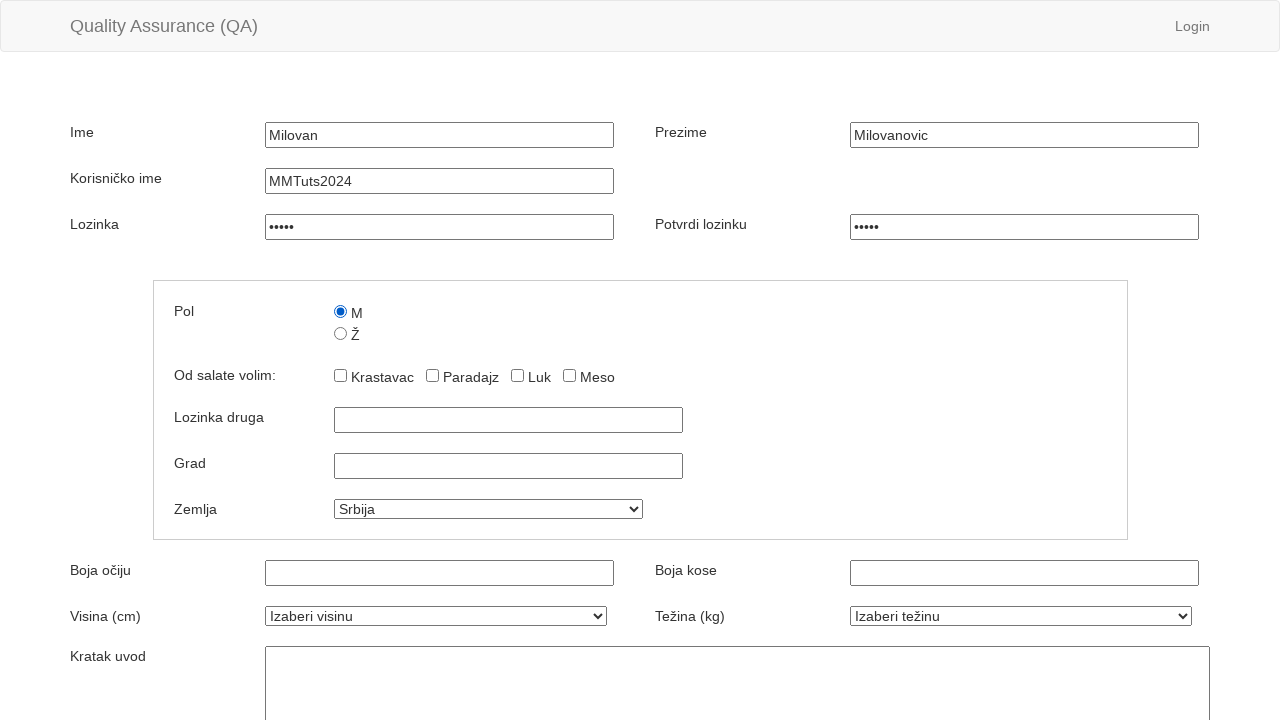

Located all hobby checkboxes
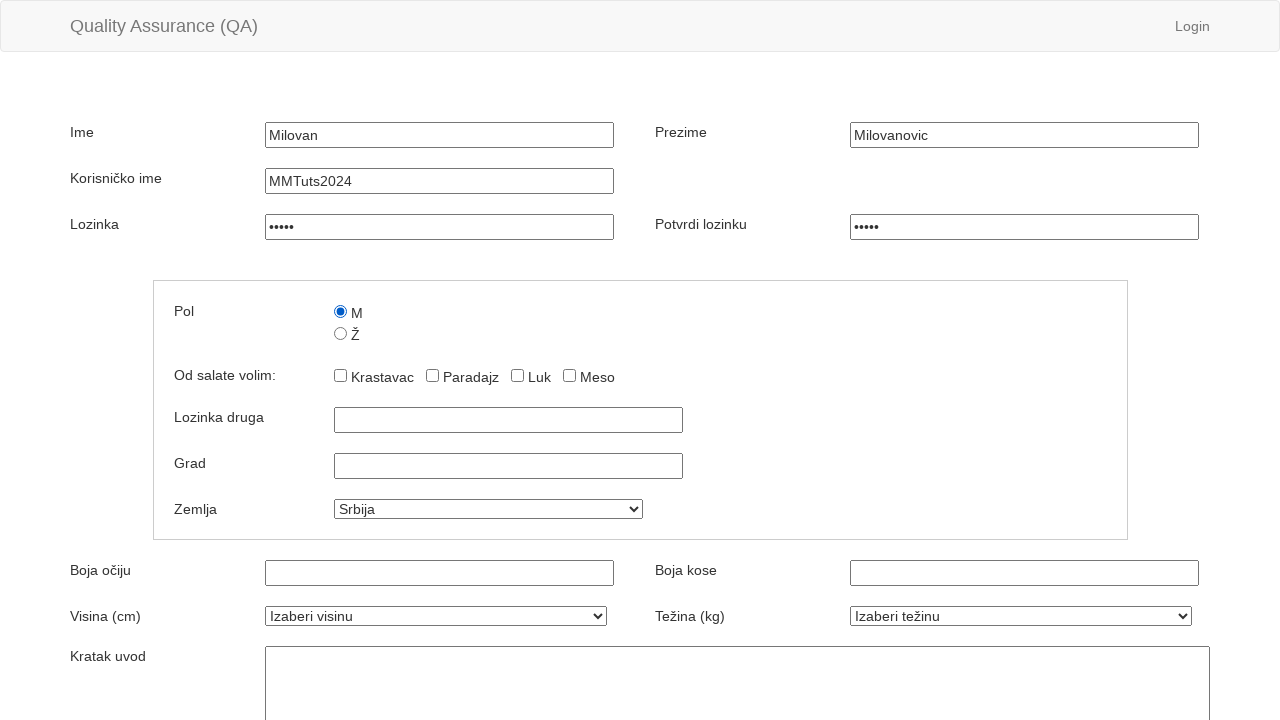

Selected a hobby checkbox at (340, 376) on xpath=//input[@name='volim[]'] >> nth=0
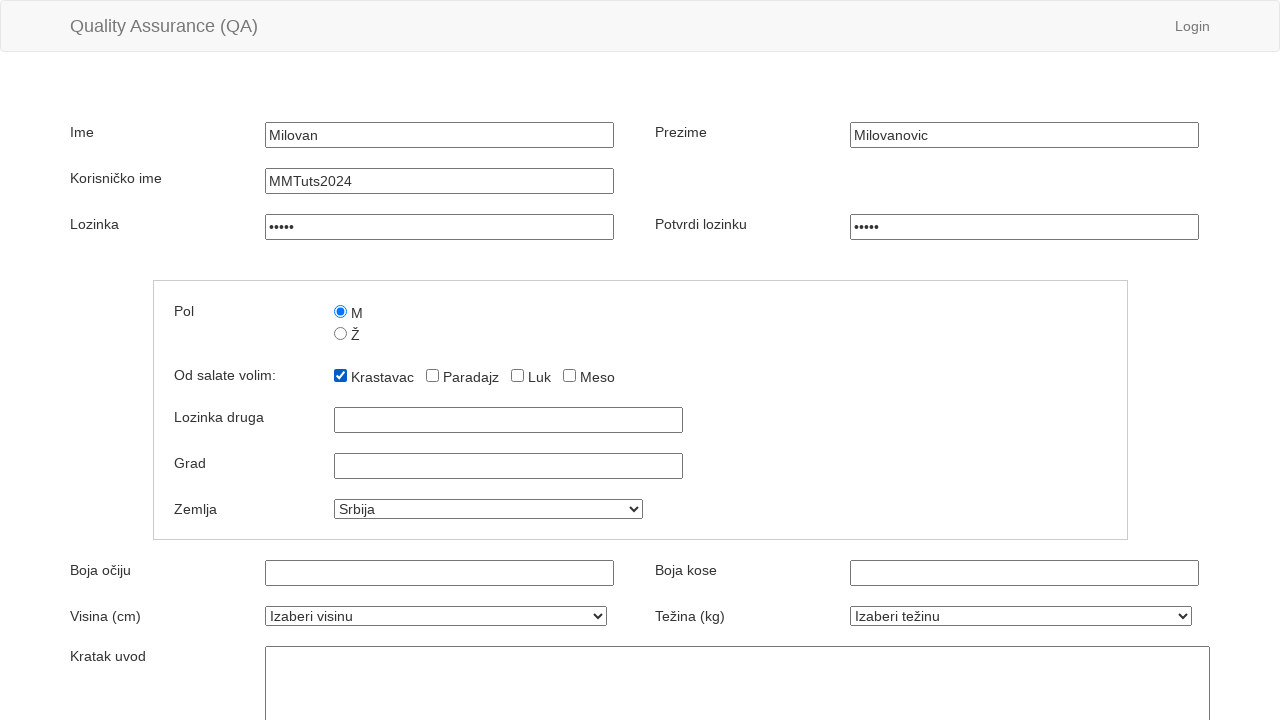

Selected a hobby checkbox at (432, 376) on xpath=//input[@name='volim[]'] >> nth=1
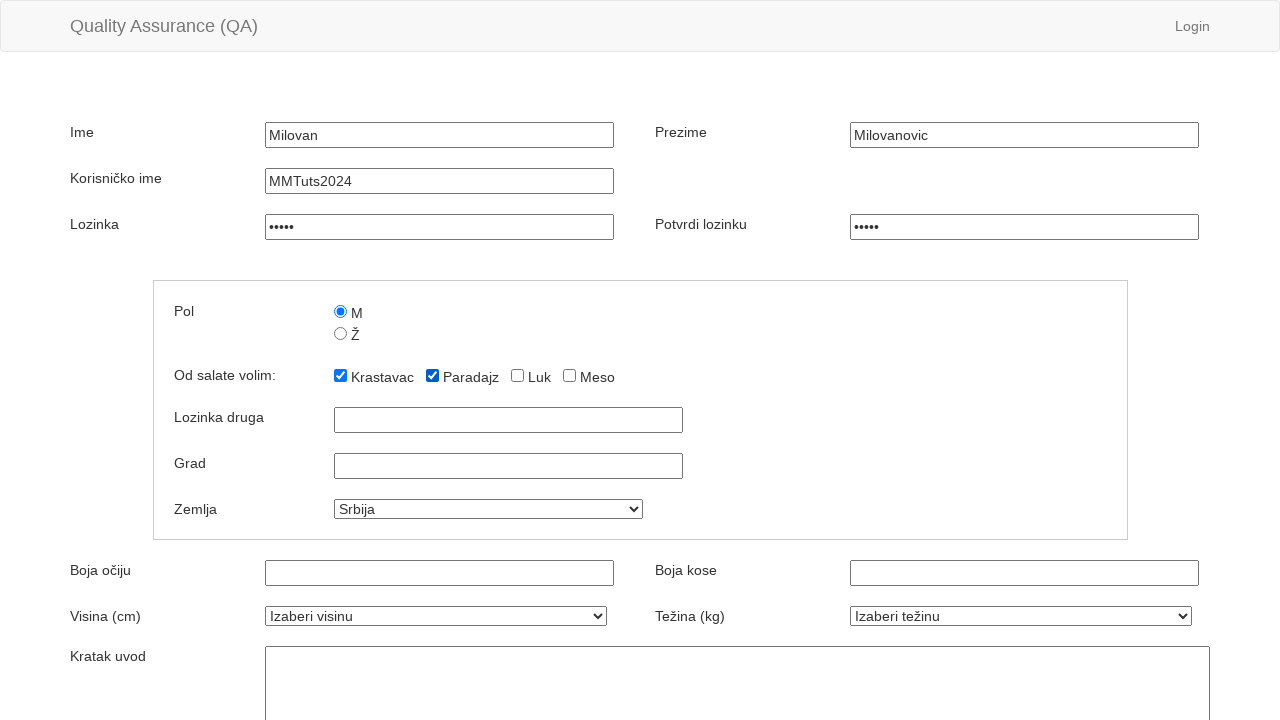

Selected a hobby checkbox at (517, 376) on xpath=//input[@name='volim[]'] >> nth=2
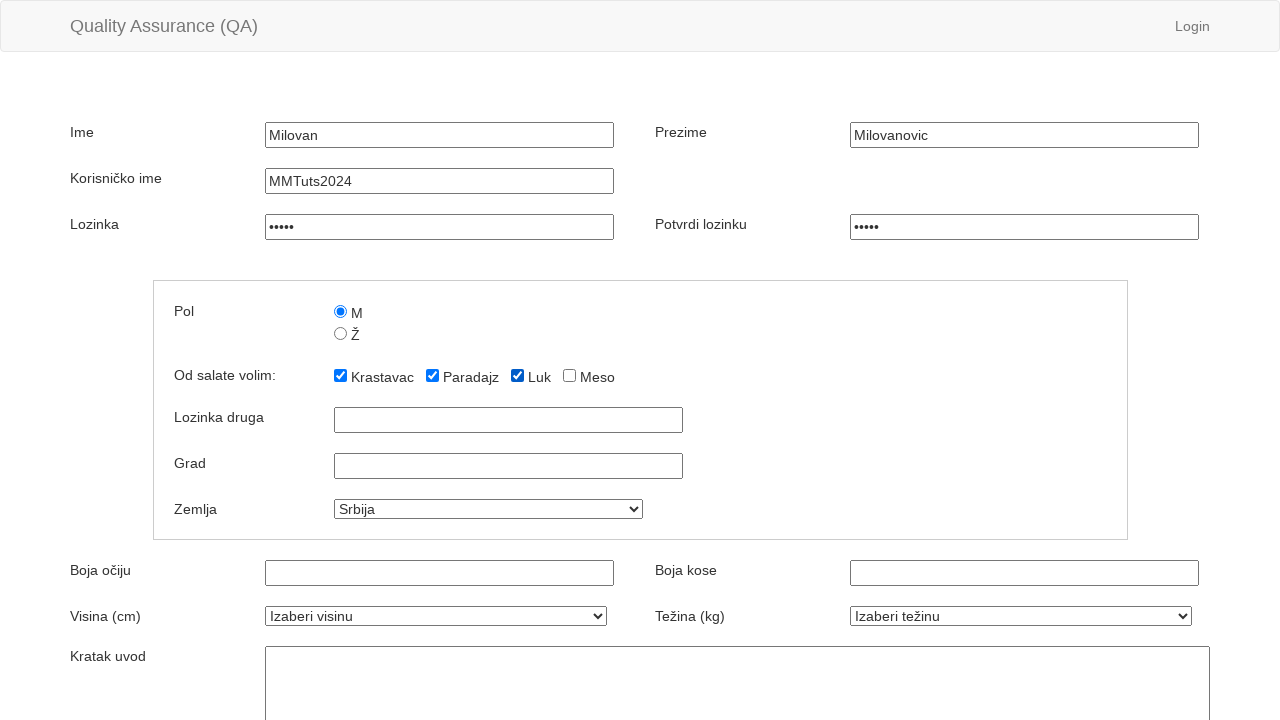

Selected a hobby checkbox at (569, 376) on xpath=//input[@name='volim[]'] >> nth=3
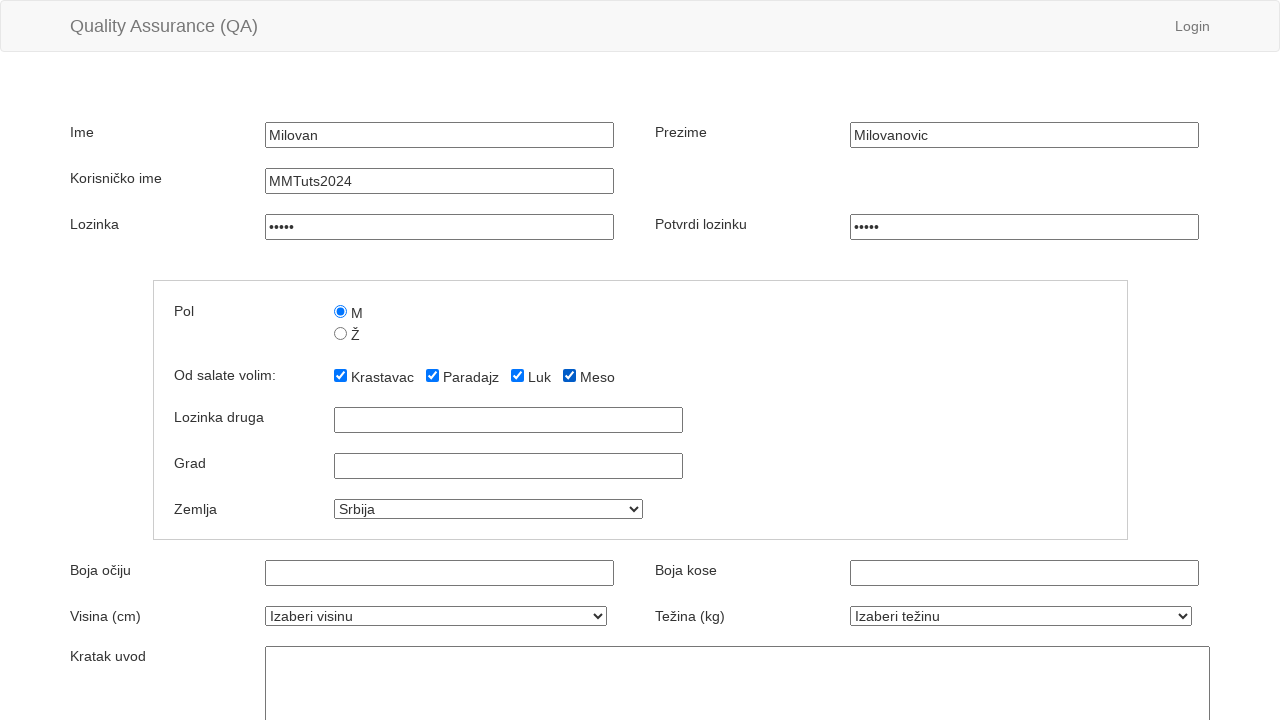

Filled optional password field with '54321' on //input[@id='passwordOptional']
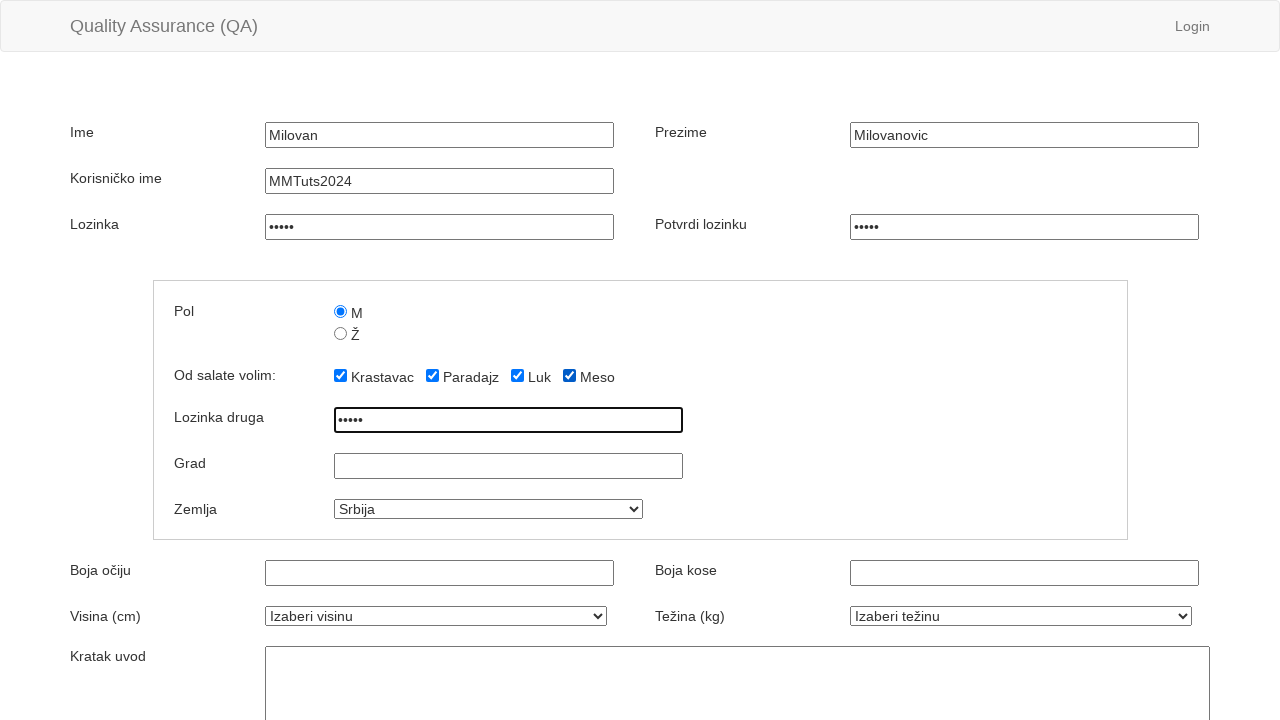

Filled city field with 'NIS' on //input[@name='grad']
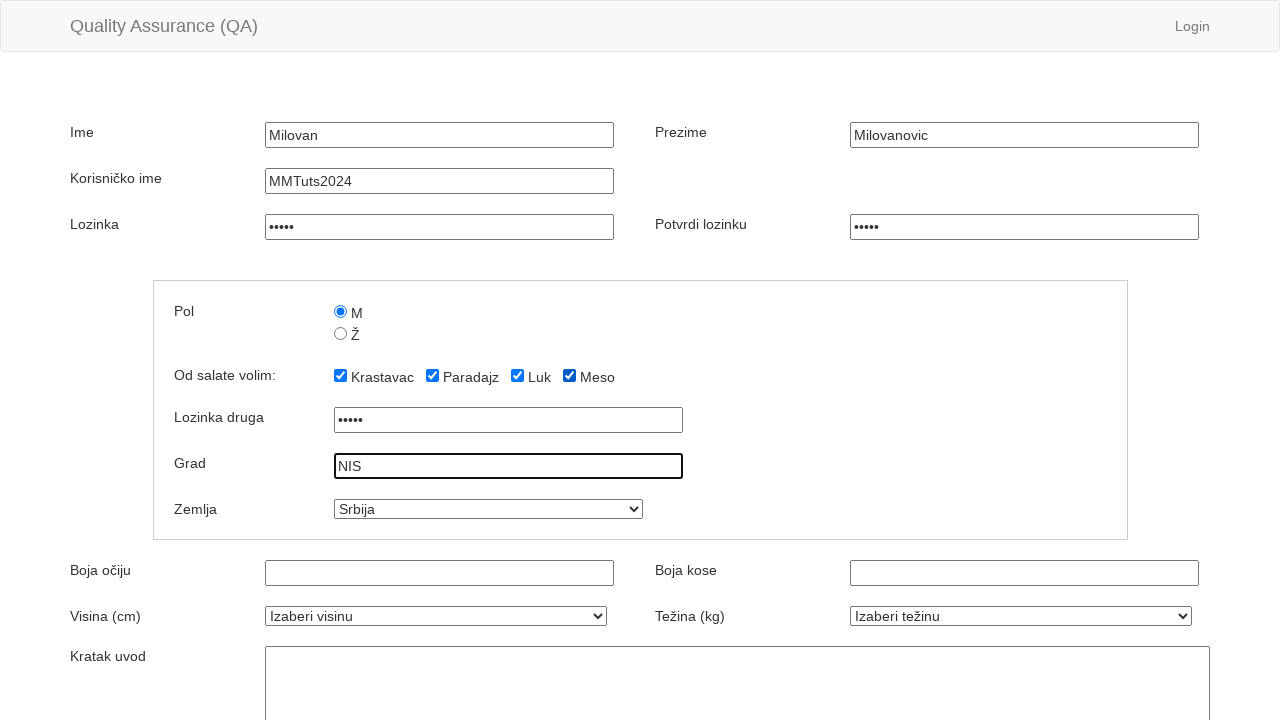

Selected 'Makedonija' from country dropdown on select[name='zemlja']
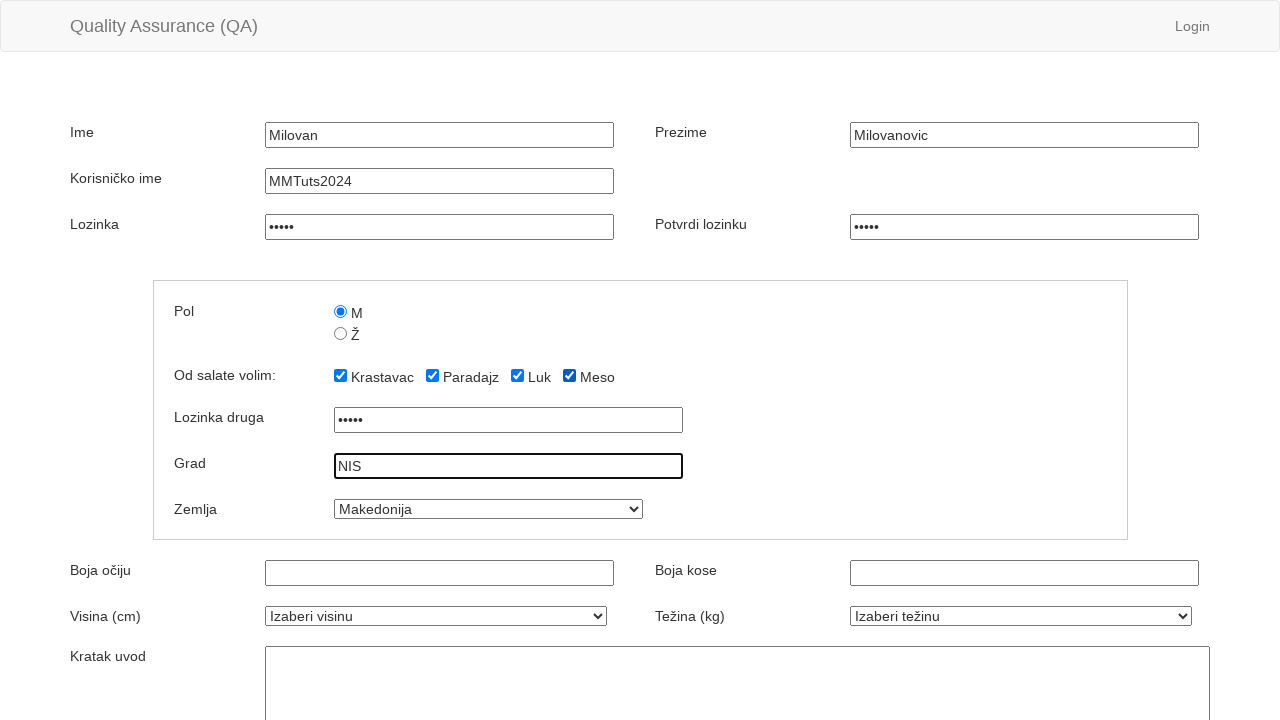

Filled eye color field with 'plava' on #eyecolor
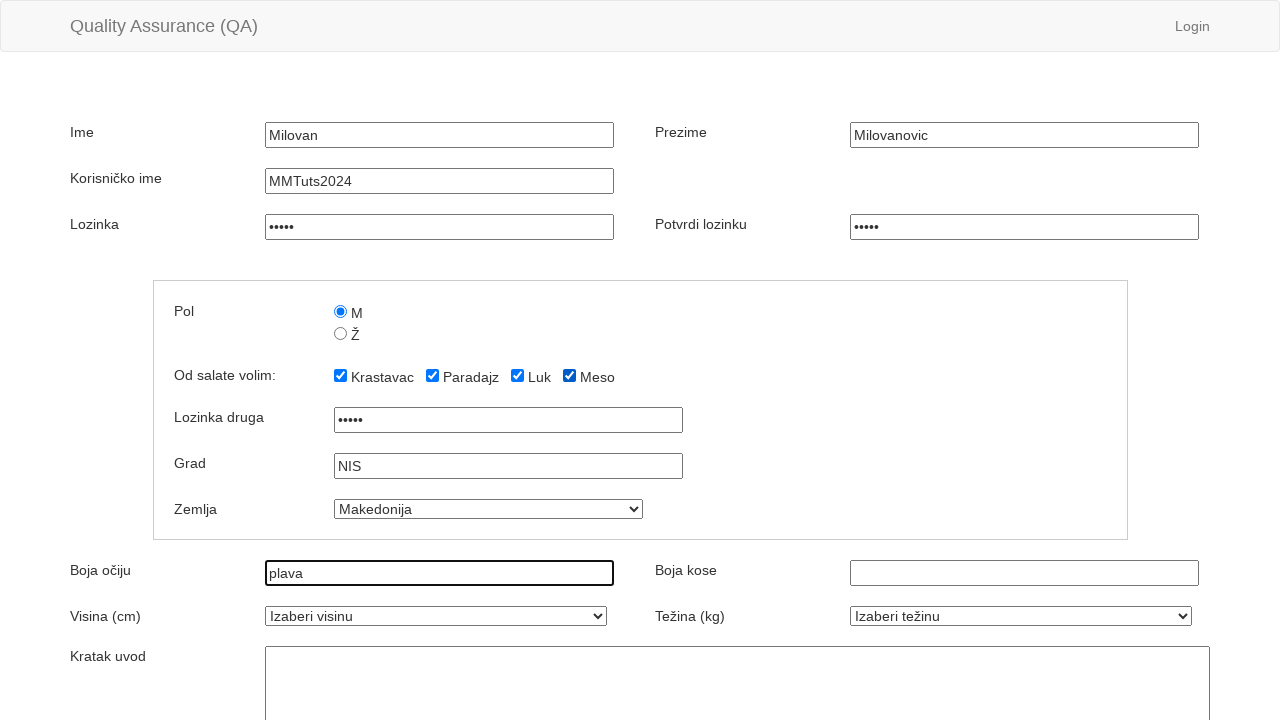

Filled hair color field with 'crna' on #haircolor
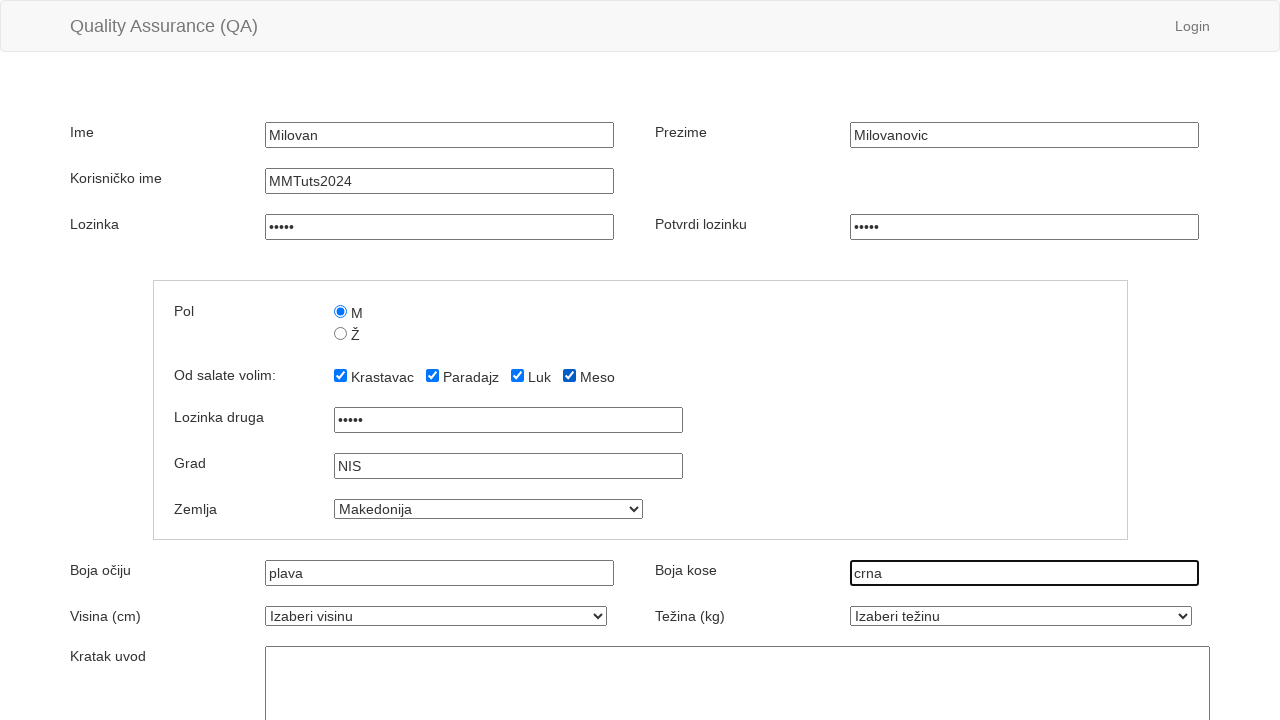

Selected height '180-190' from dropdown on select[name='visina']
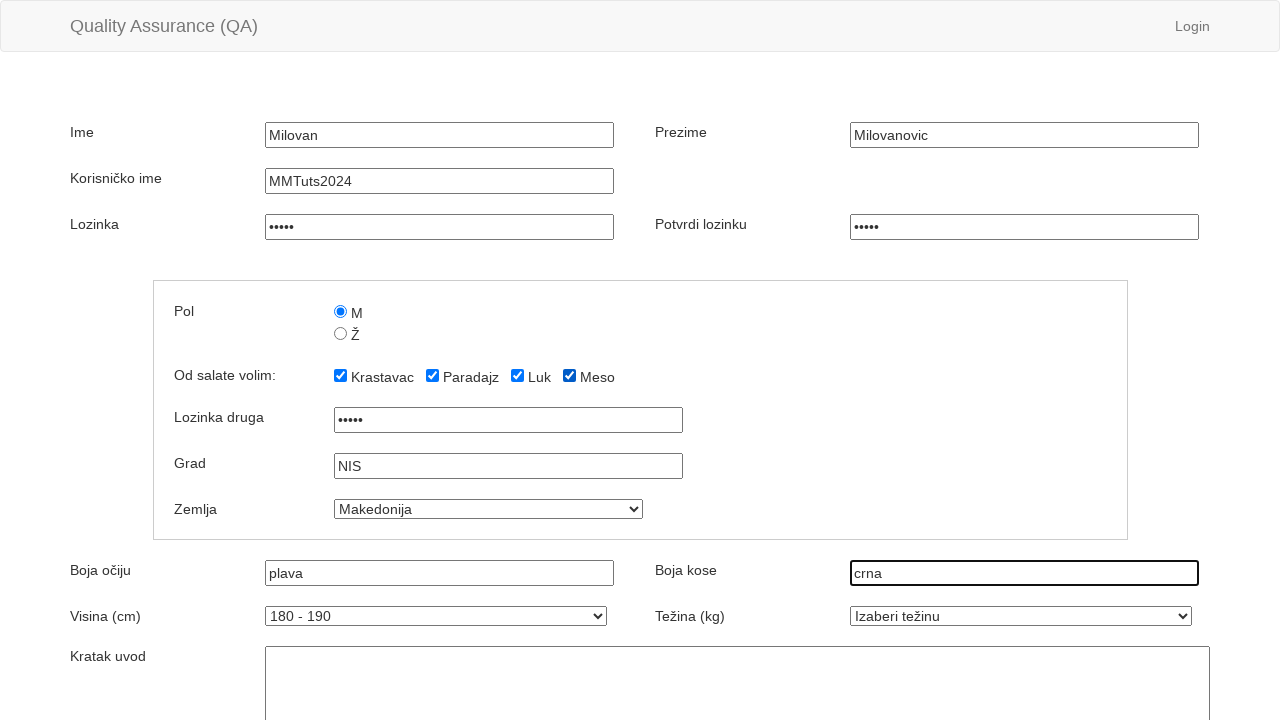

Selected weight '80-100' from dropdown on select[name='tezina']
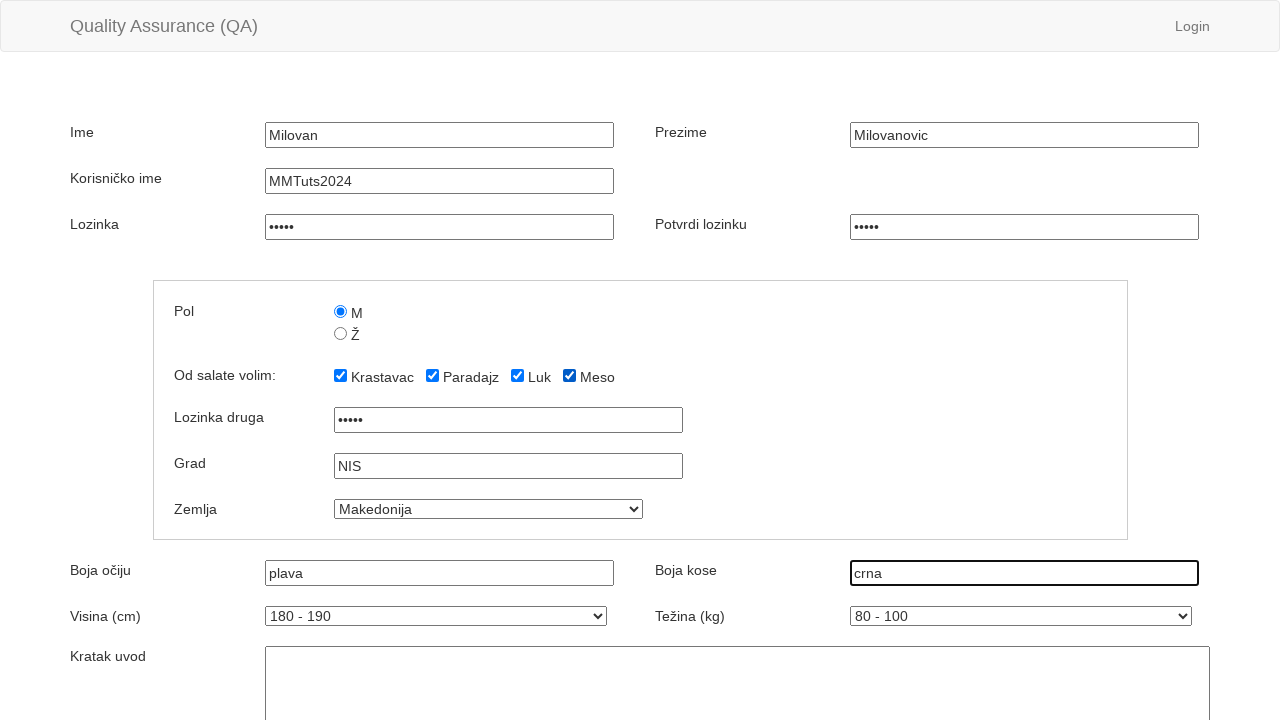

Filled introduction textarea with personal intro text on //textarea[@id='intro']
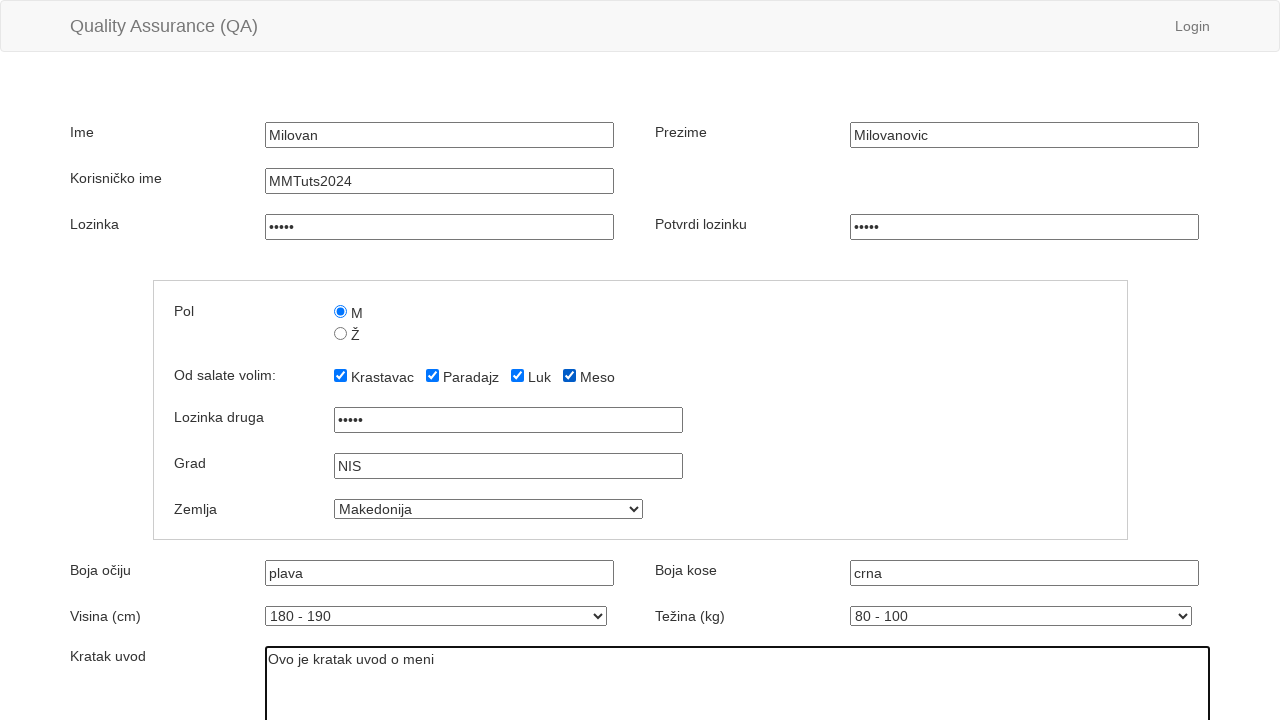

Filled about me textarea with personal description on //textarea[@id='aboutme']
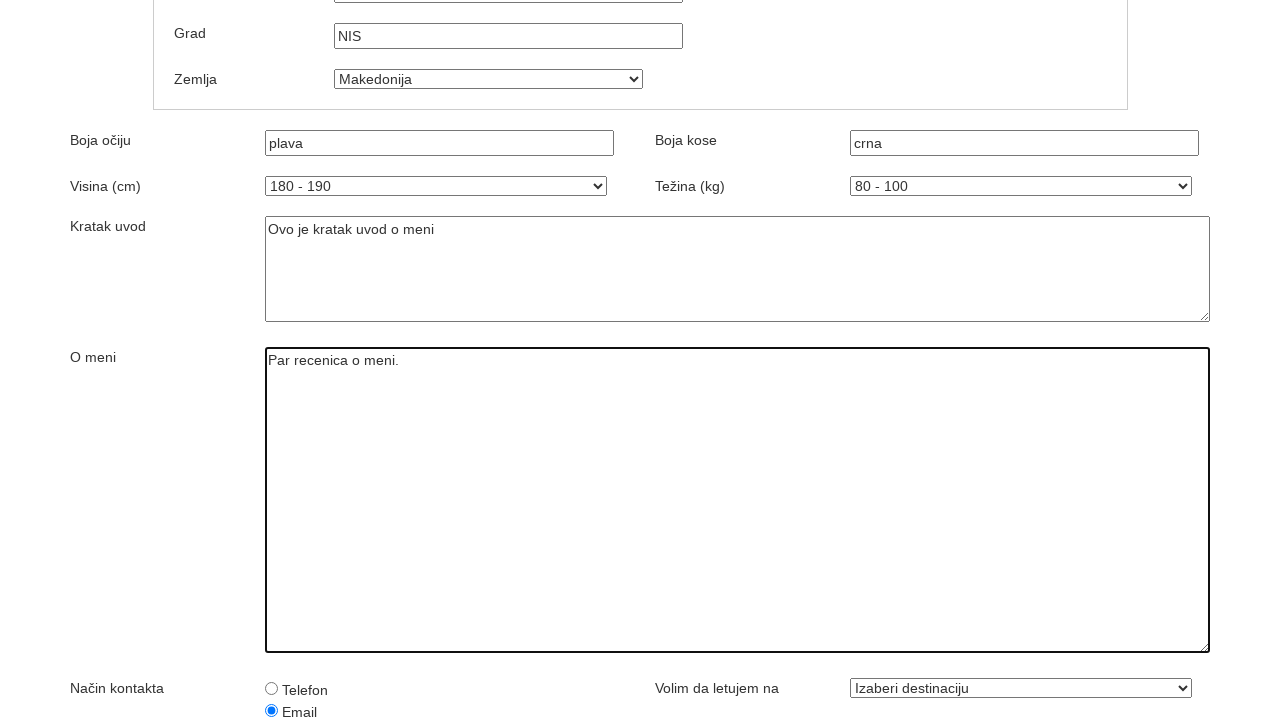

Selected SMS as contact preference at (272, 576) on xpath=//input[@name='contactmodern' and @value='sms']
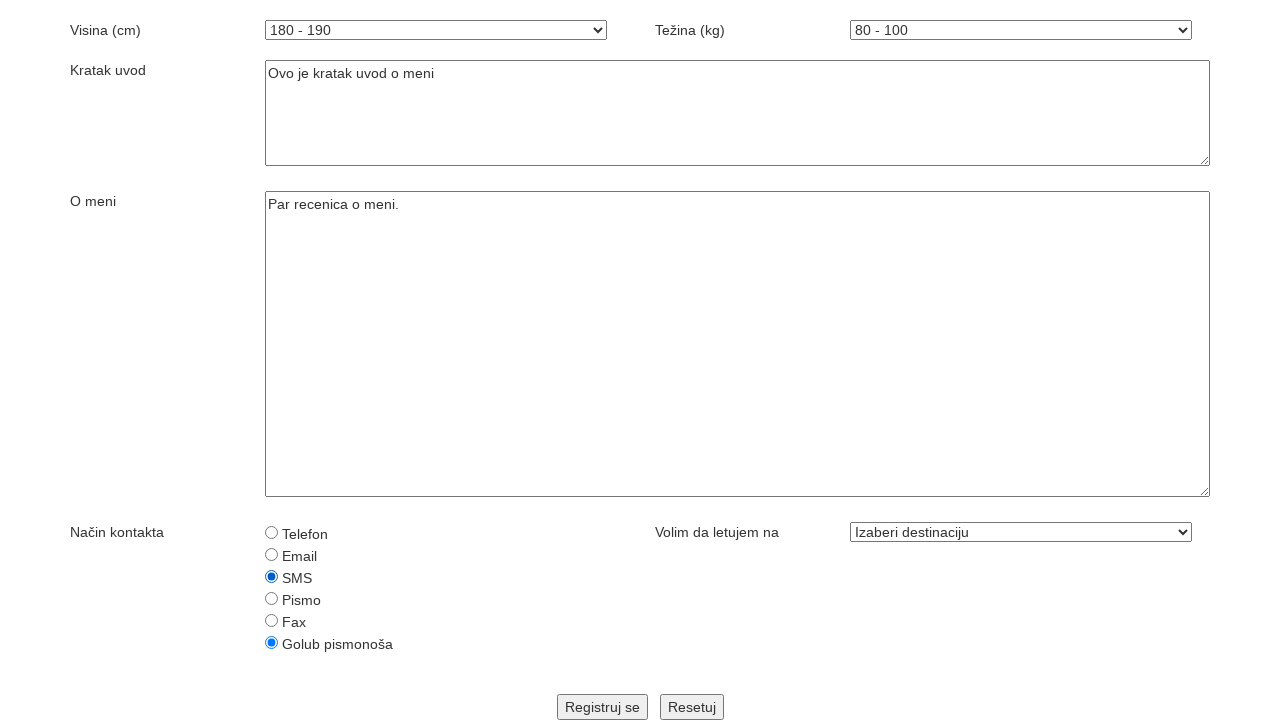

Selected 'usa-fl' as summer destination on select[name='summer']
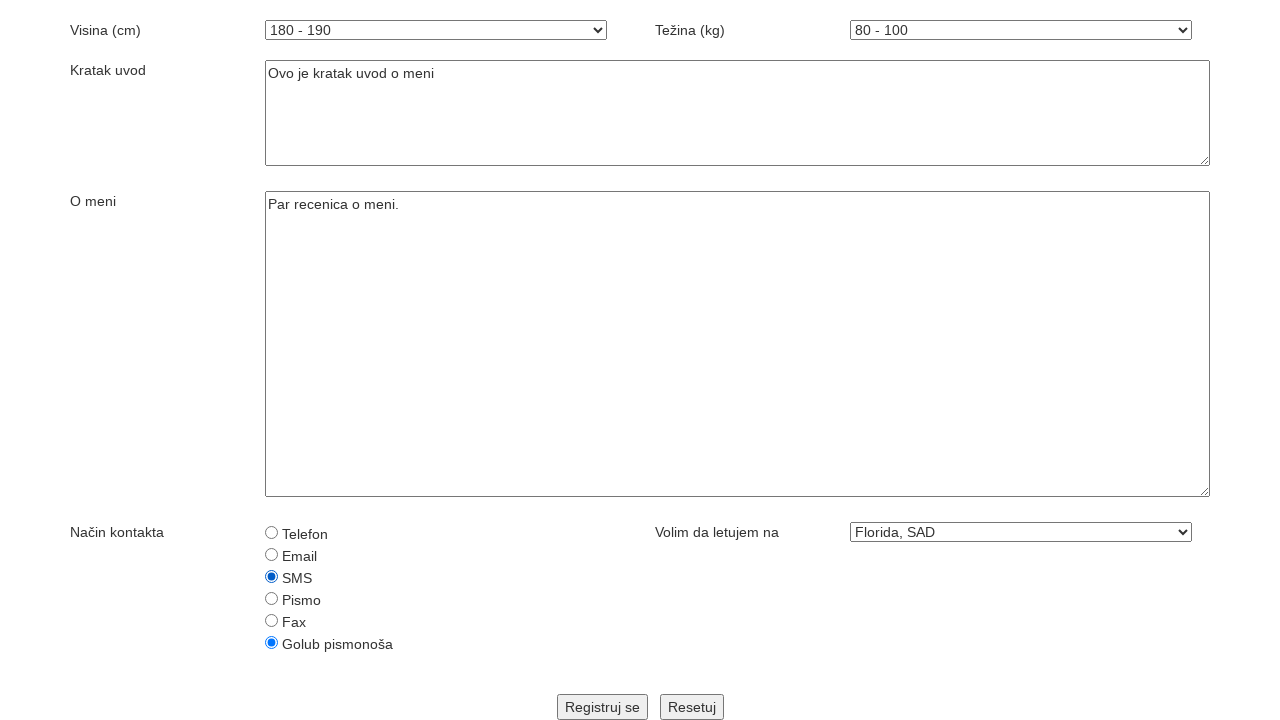

Clicked register button to submit form at (602, 707) on xpath=//input[@name='register']
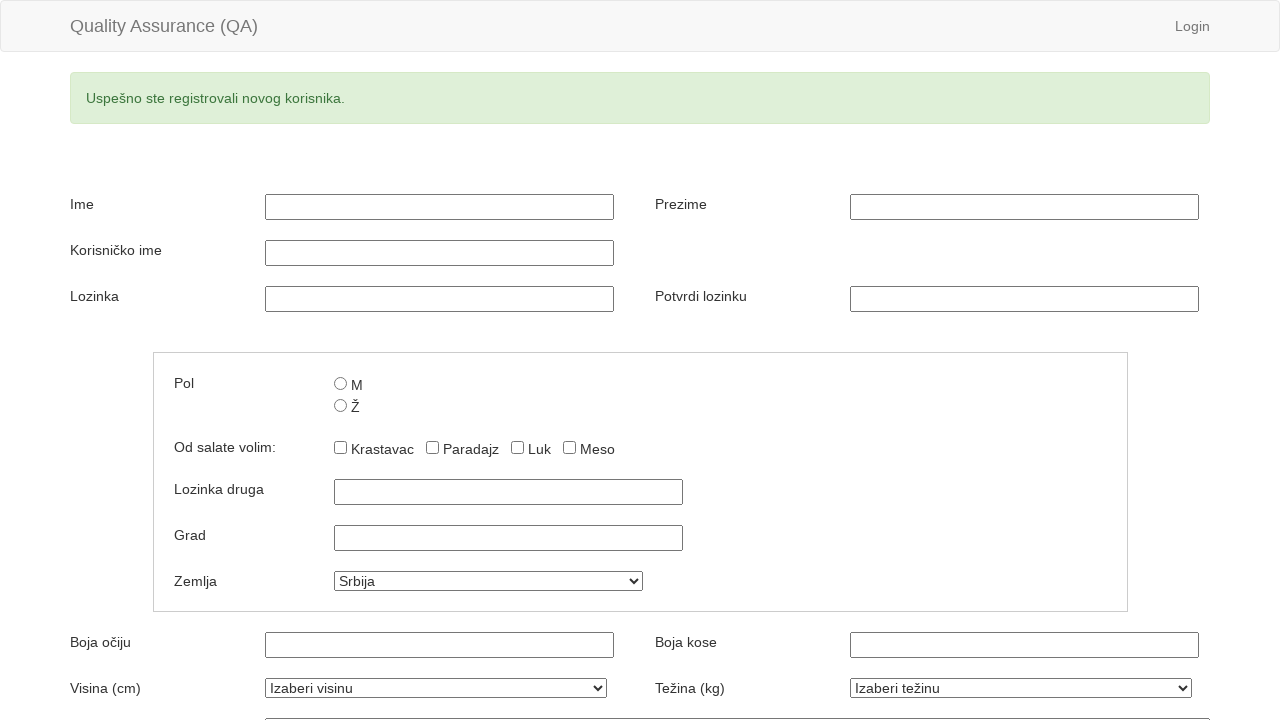

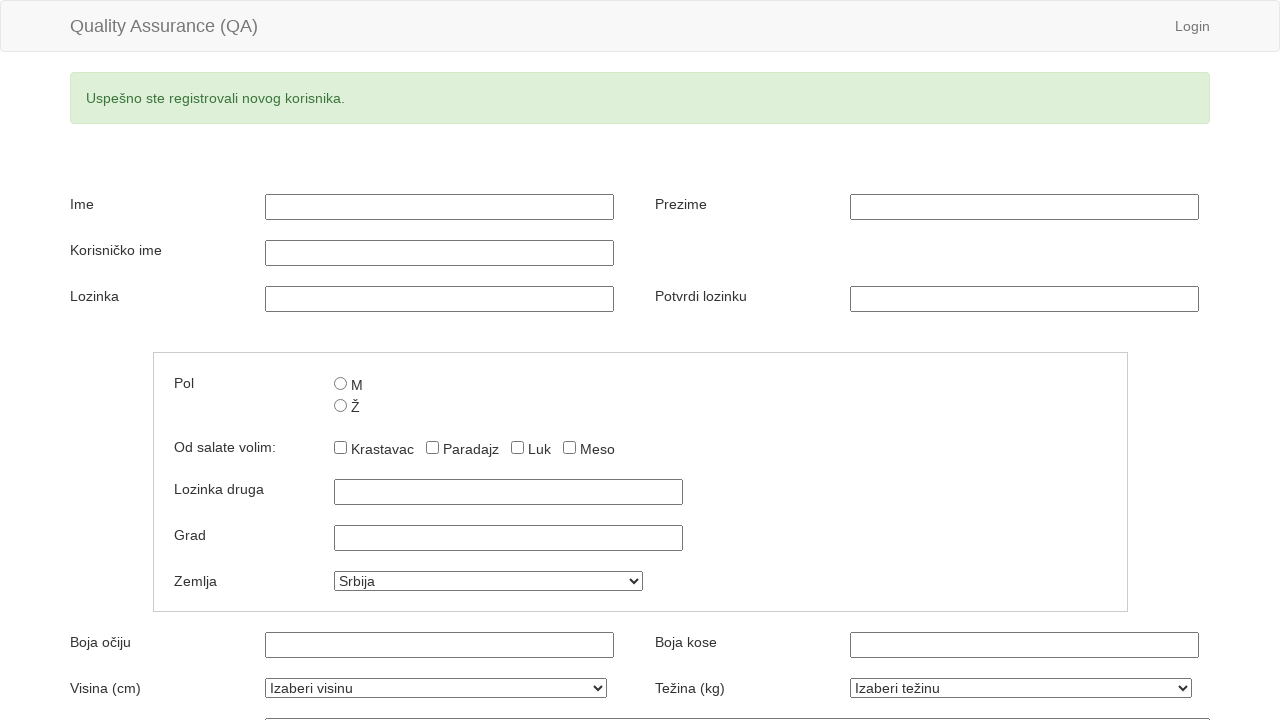